Tests form filling functionality by selecting random experience level, checking profession checkboxes, and selecting a random continent from dropdown

Starting URL: https://seleniumui.moderntester.pl/form.php

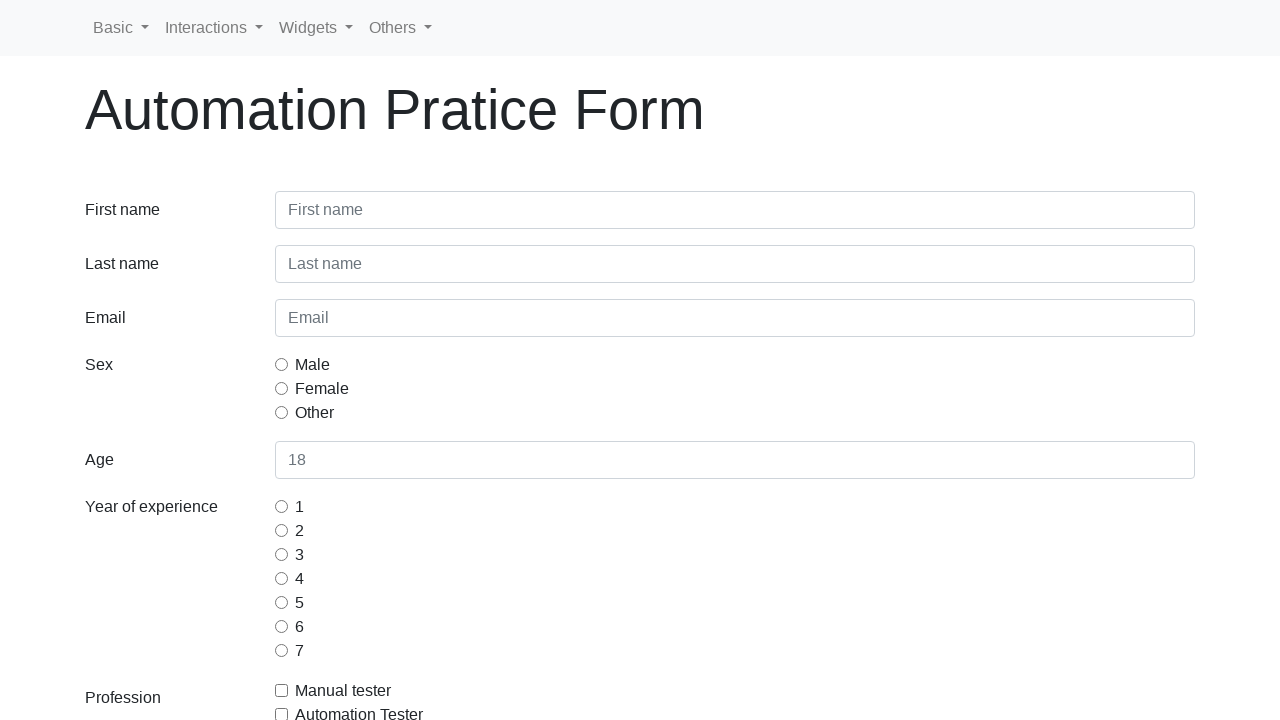

Clicked navbar item at (121, 28) on .navbar-nav > .nav-ite
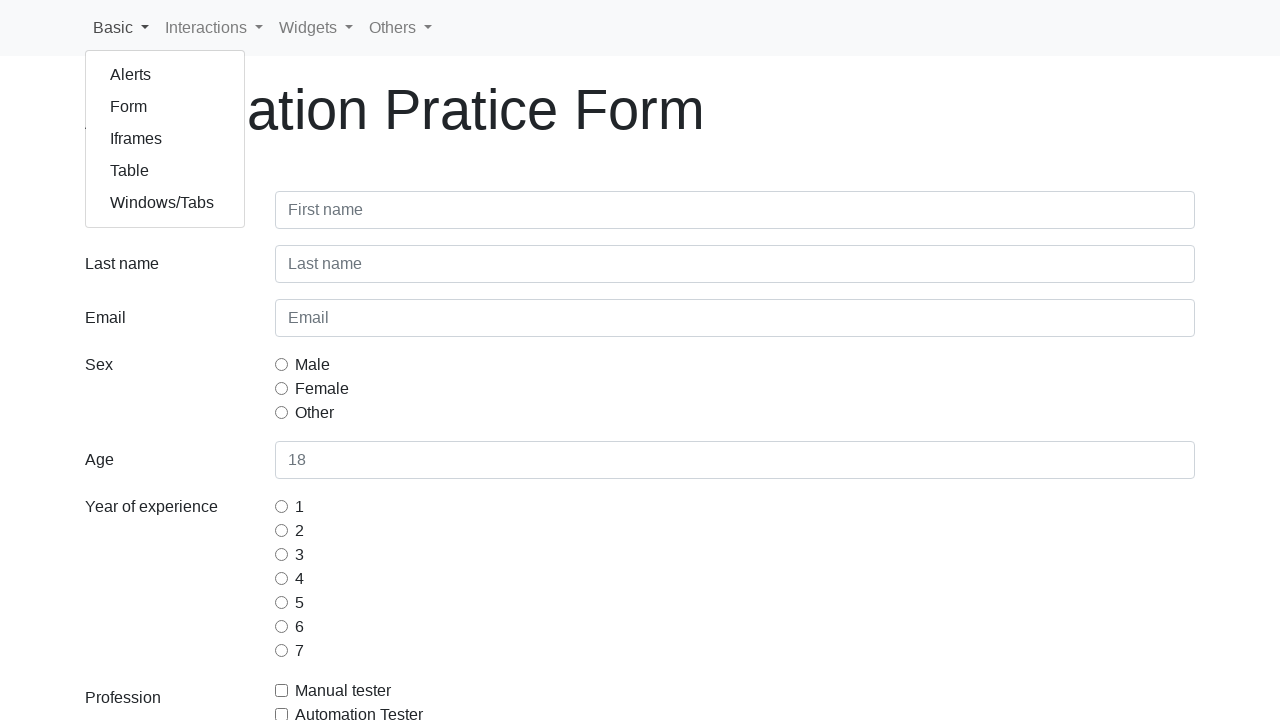

Clicked form item in navbar at (165, 107) on #form-item
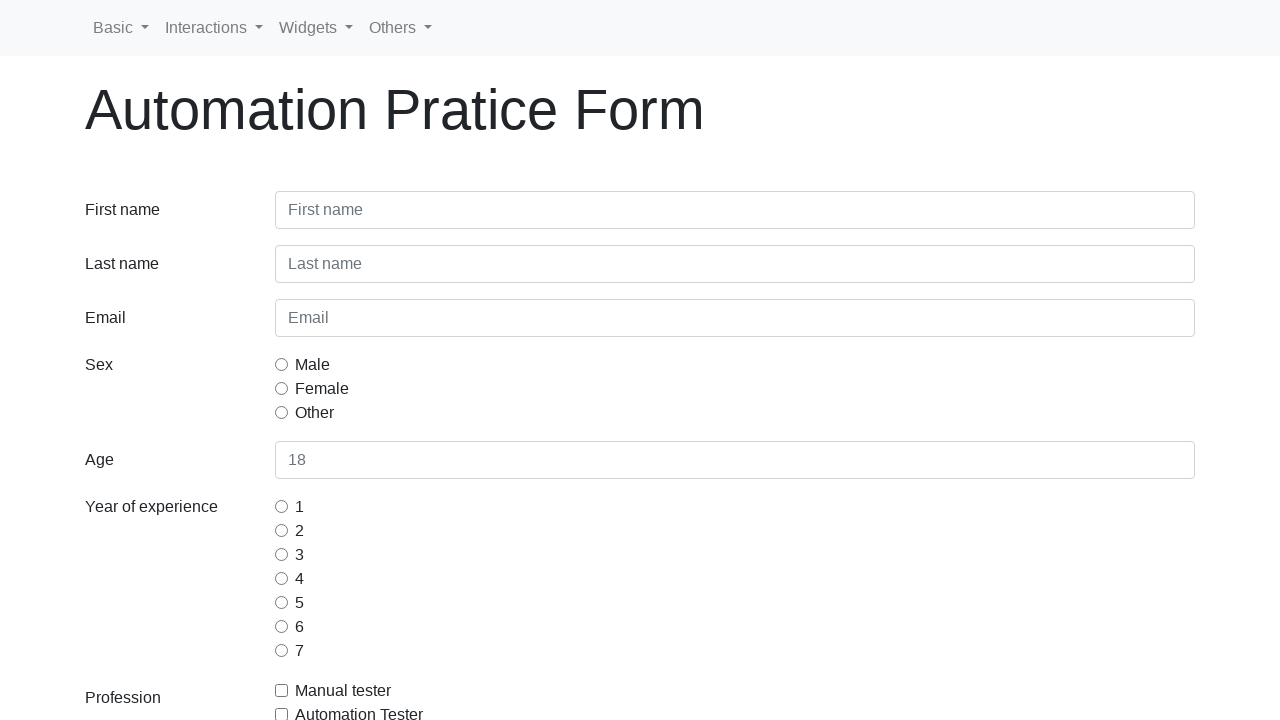

Located all experience level radio buttons
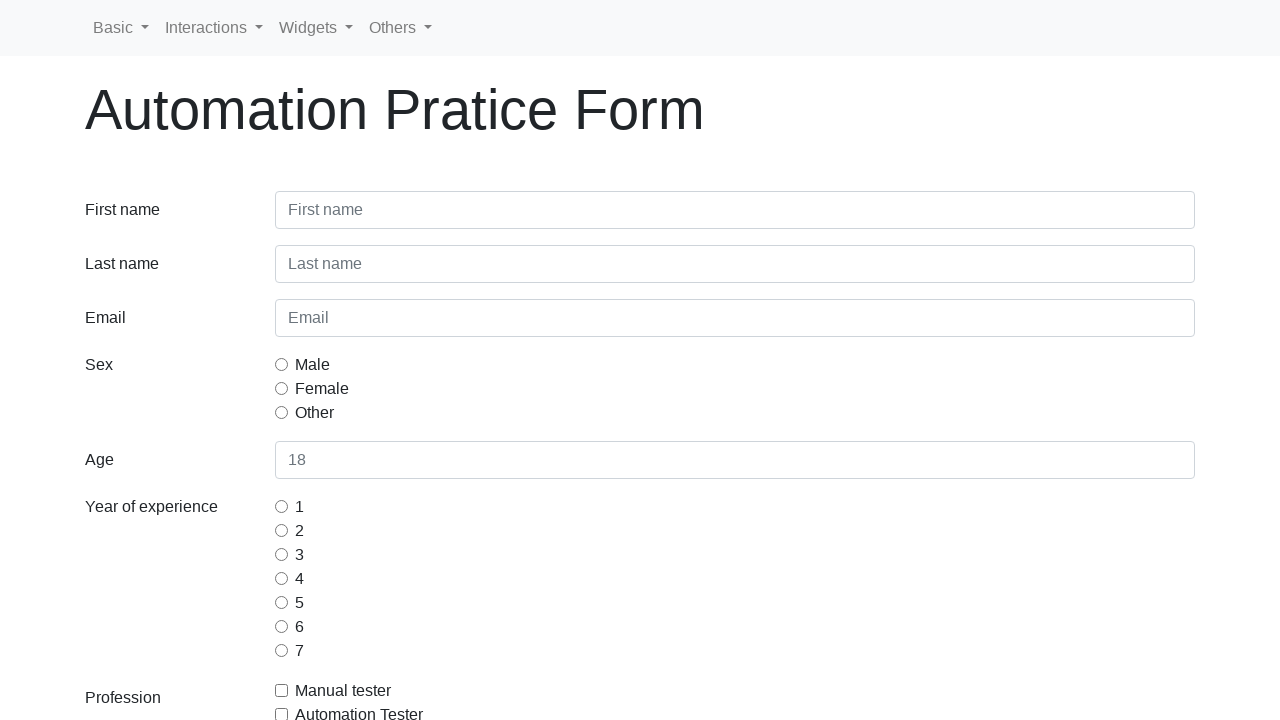

Selected a random experience level at (282, 602) on *[name='gridRadiosExperience'] >> nth=4
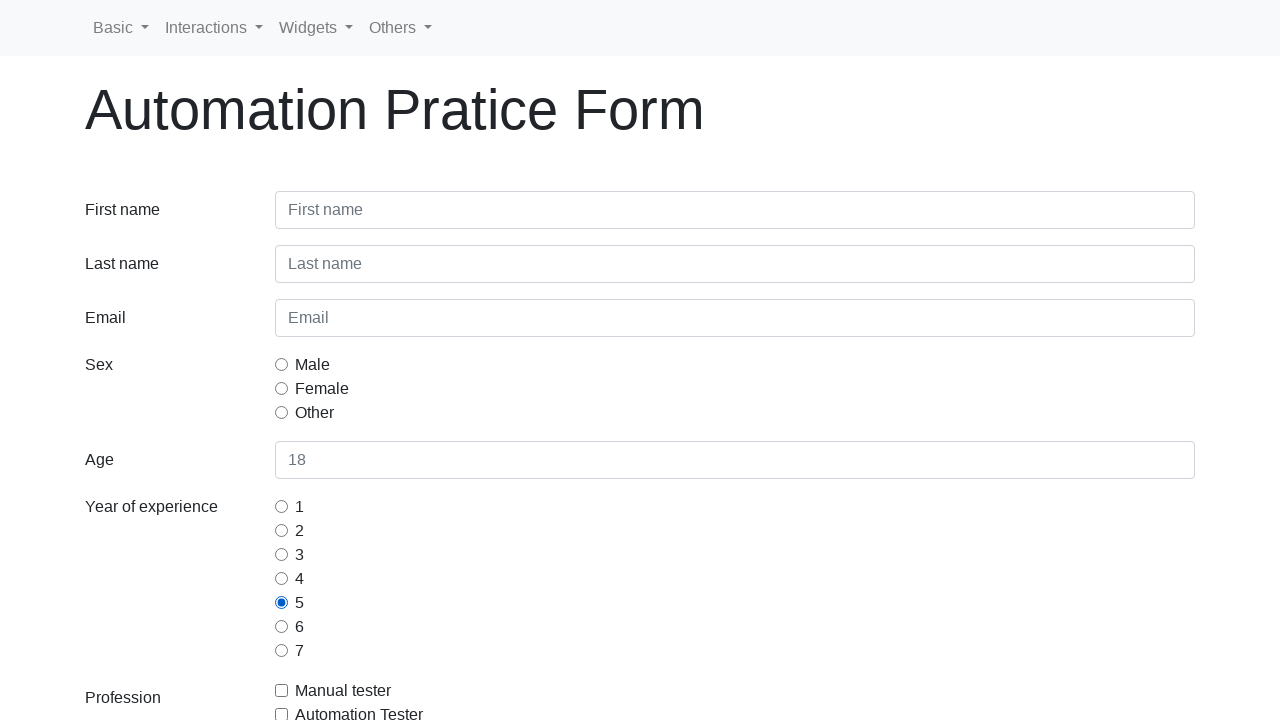

Located all profession checkboxes
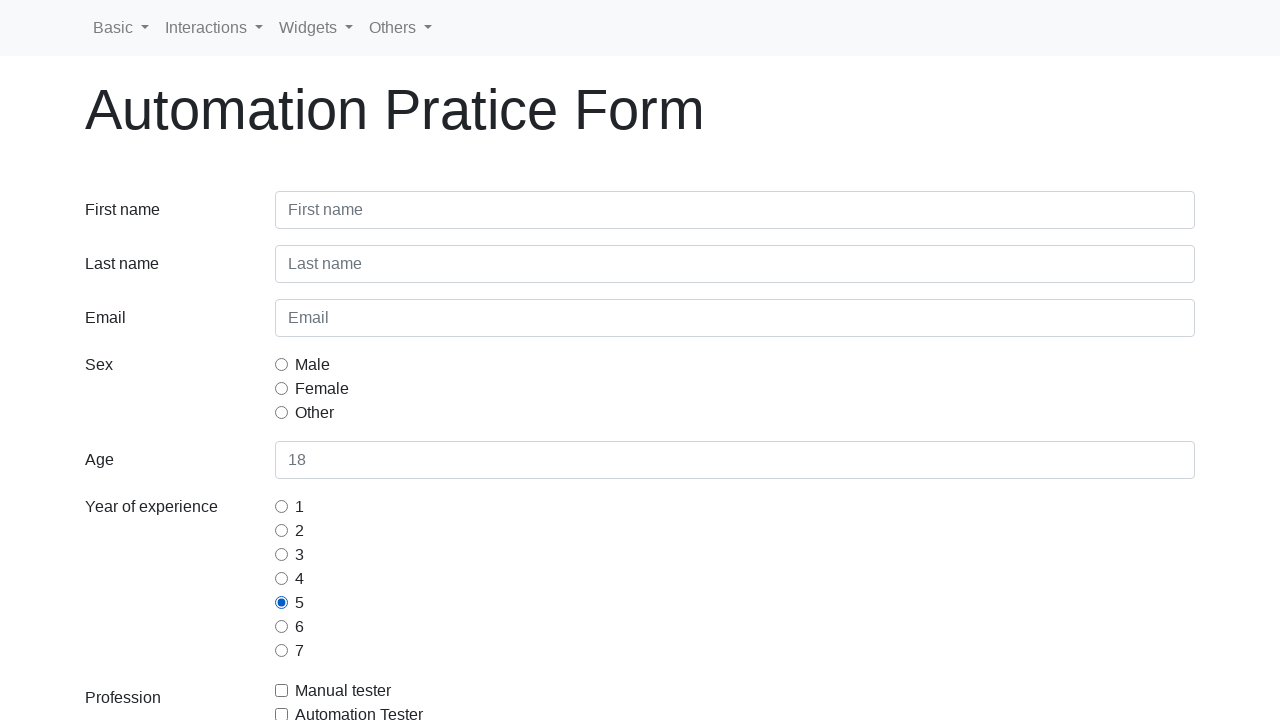

Checked a profession checkbox at (282, 690) on [id*='gridCheckboxProfession'], [class*='gridCheckboxProfession'], [name*='gridC
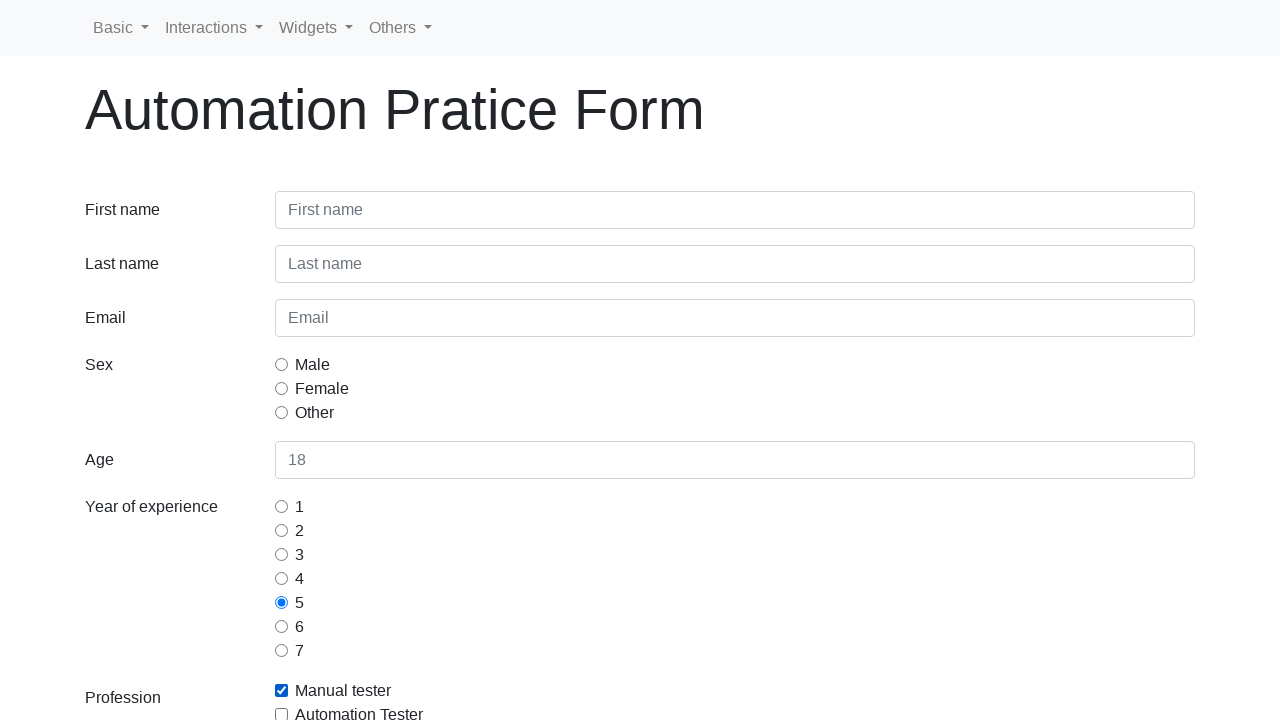

Checked a profession checkbox at (282, 714) on [id*='gridCheckboxProfession'], [class*='gridCheckboxProfession'], [name*='gridC
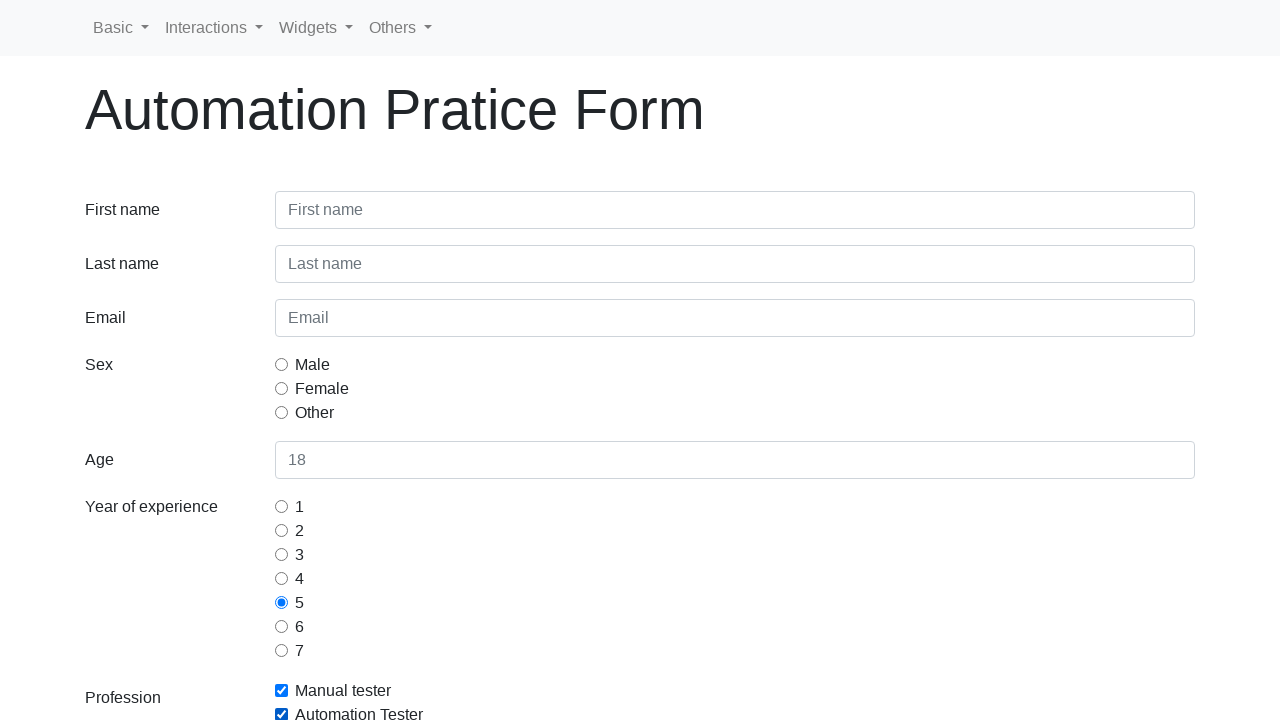

Checked a profession checkbox at (282, 360) on [id*='gridCheckboxProfession'], [class*='gridCheckboxProfession'], [name*='gridC
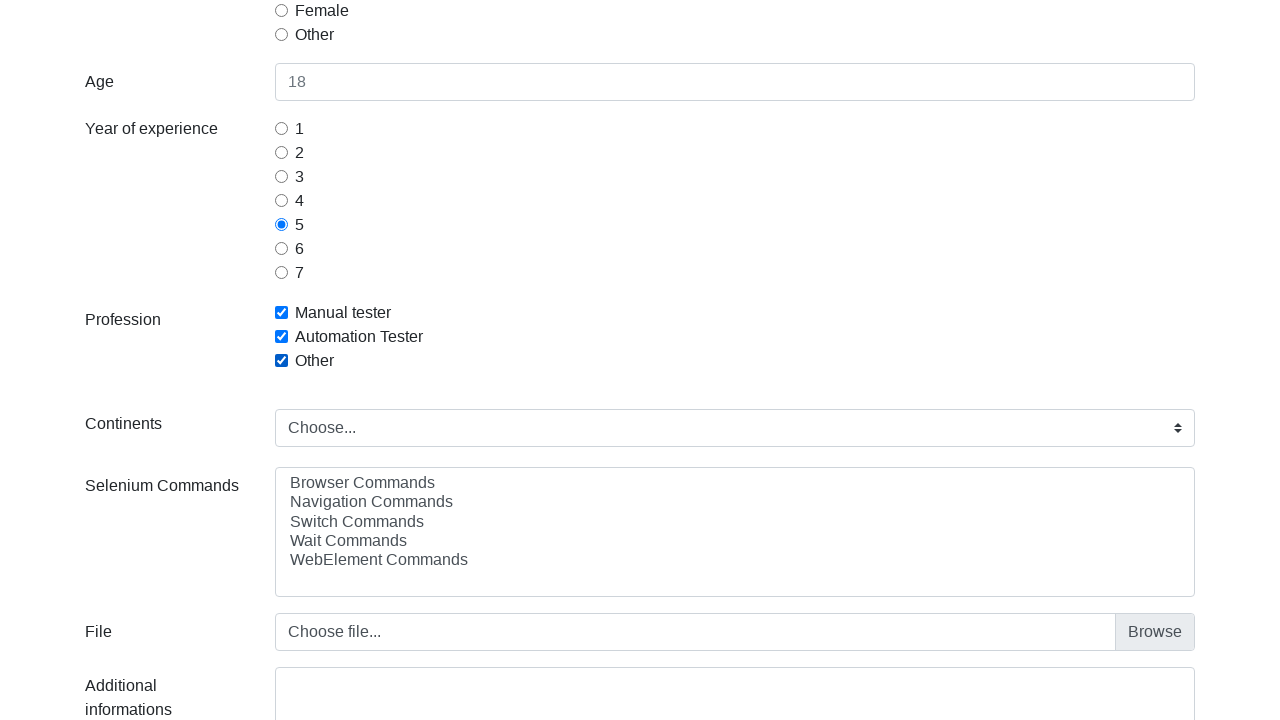

Located all continent options in dropdown
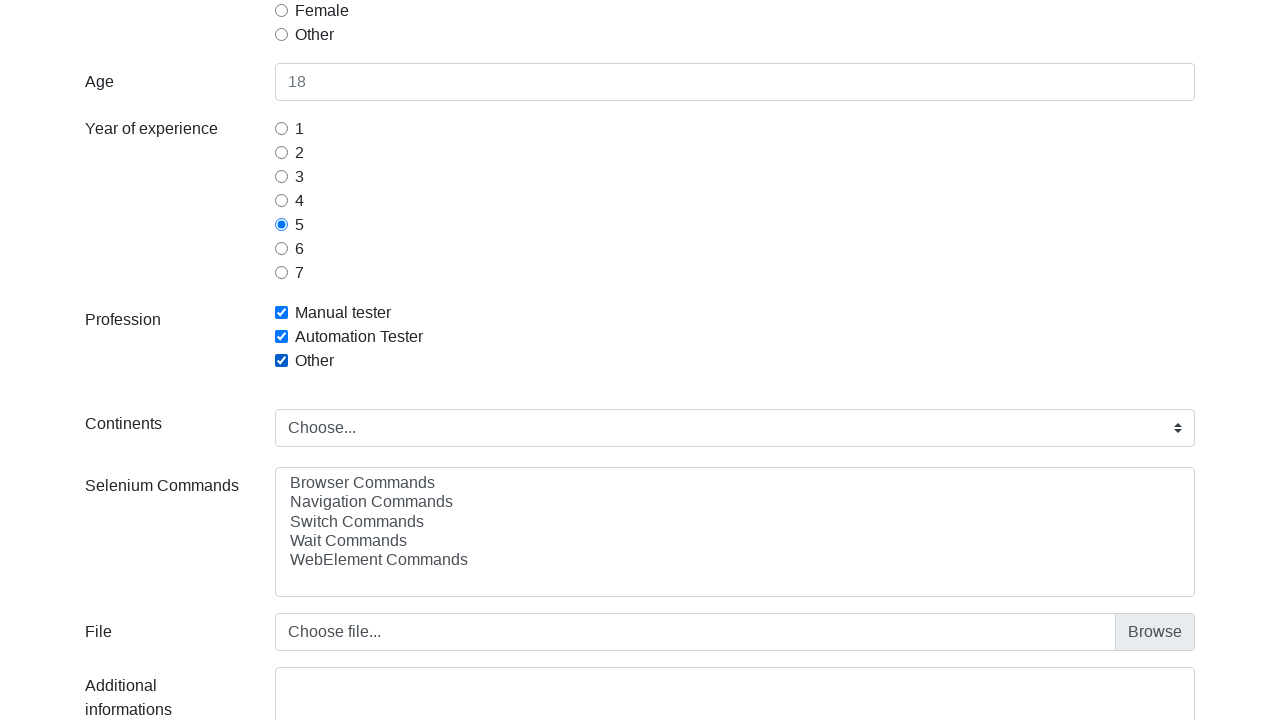

Selected 'Africa' from continent dropdown on #selectContinents
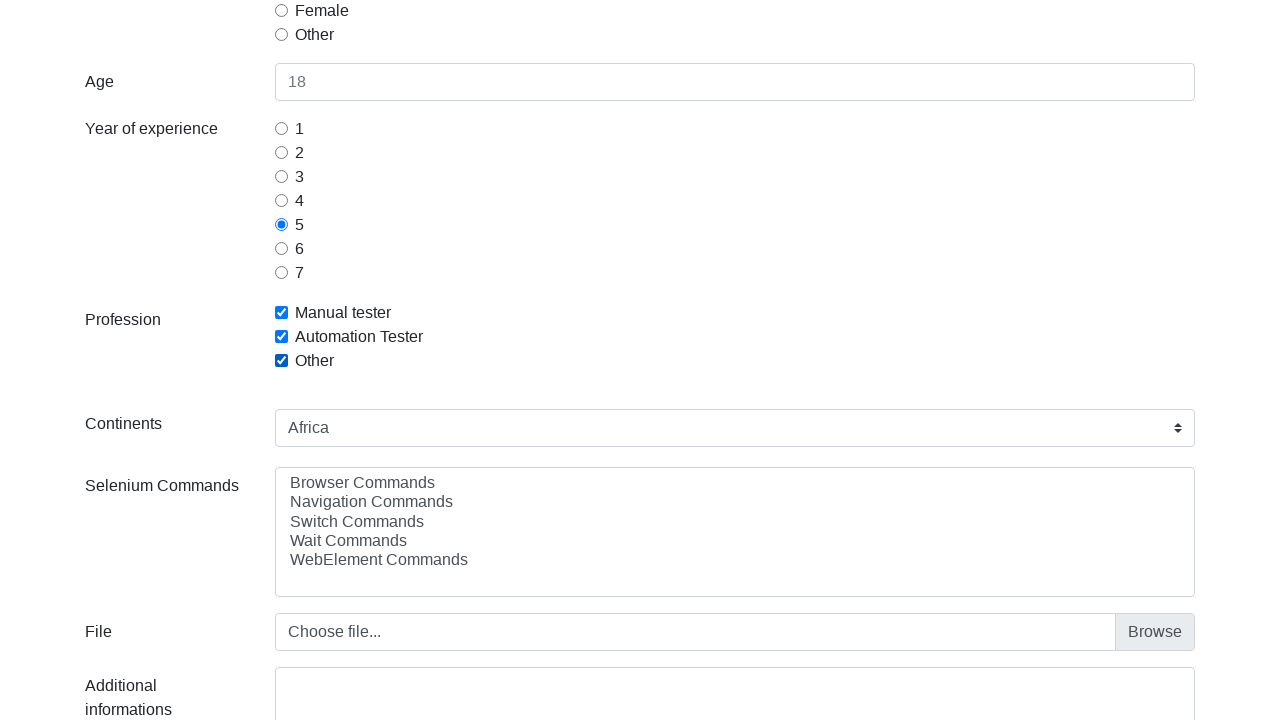

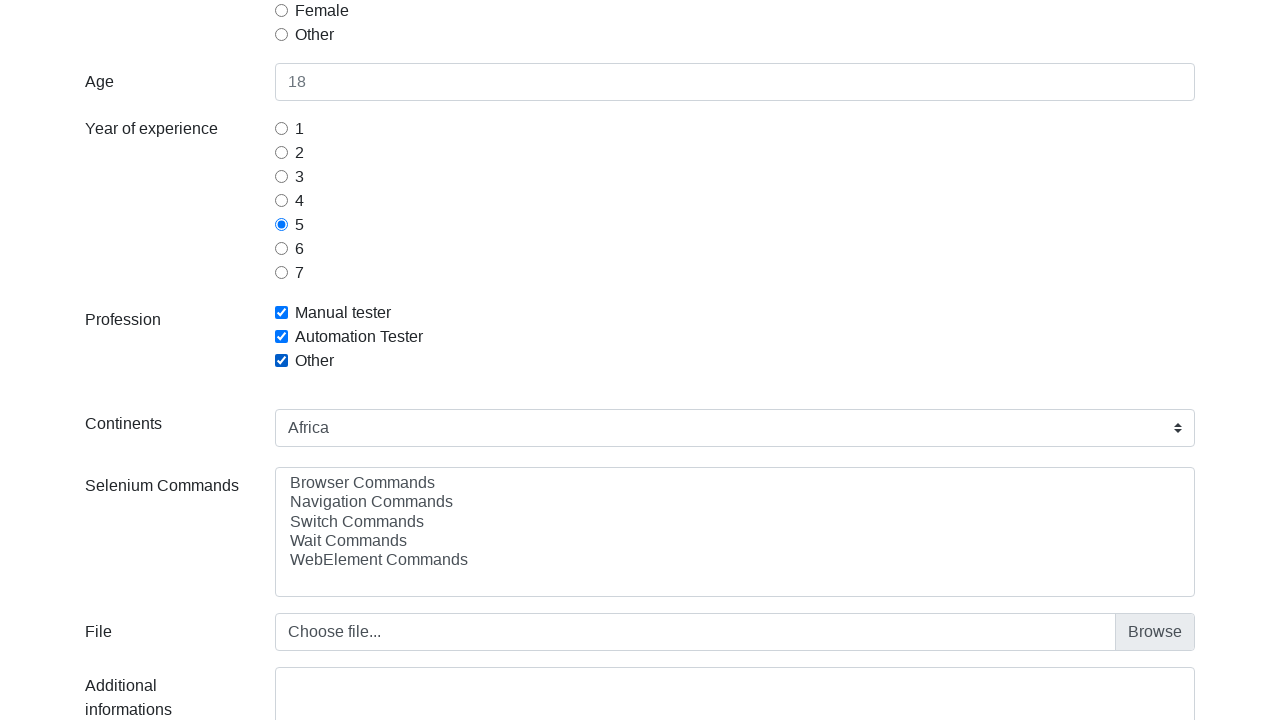